Tests search functionality on a Korean university (Pusan National University) ECE department bulletin board by entering a search term and submitting the form

Starting URL: https://ece.pusan.ac.kr/ece/40583/subview.do

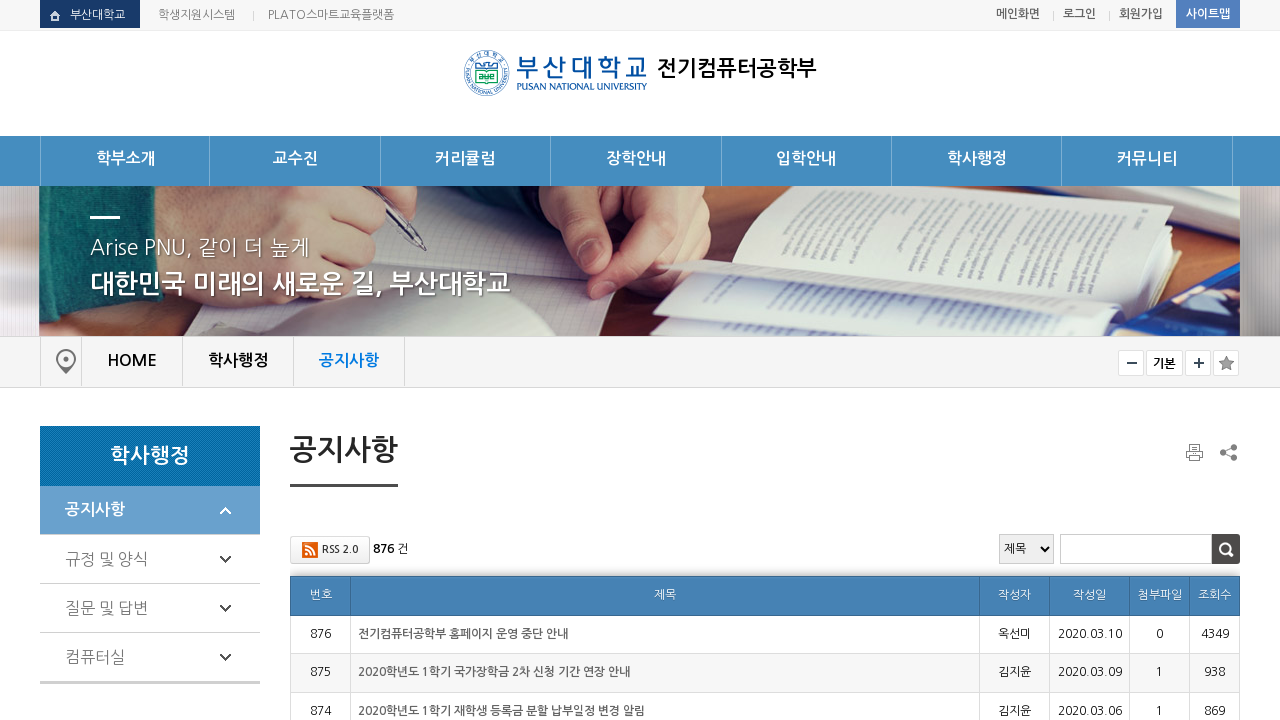

Filled search field with '학과활동인정' (department activity recognition) on #srchWrd
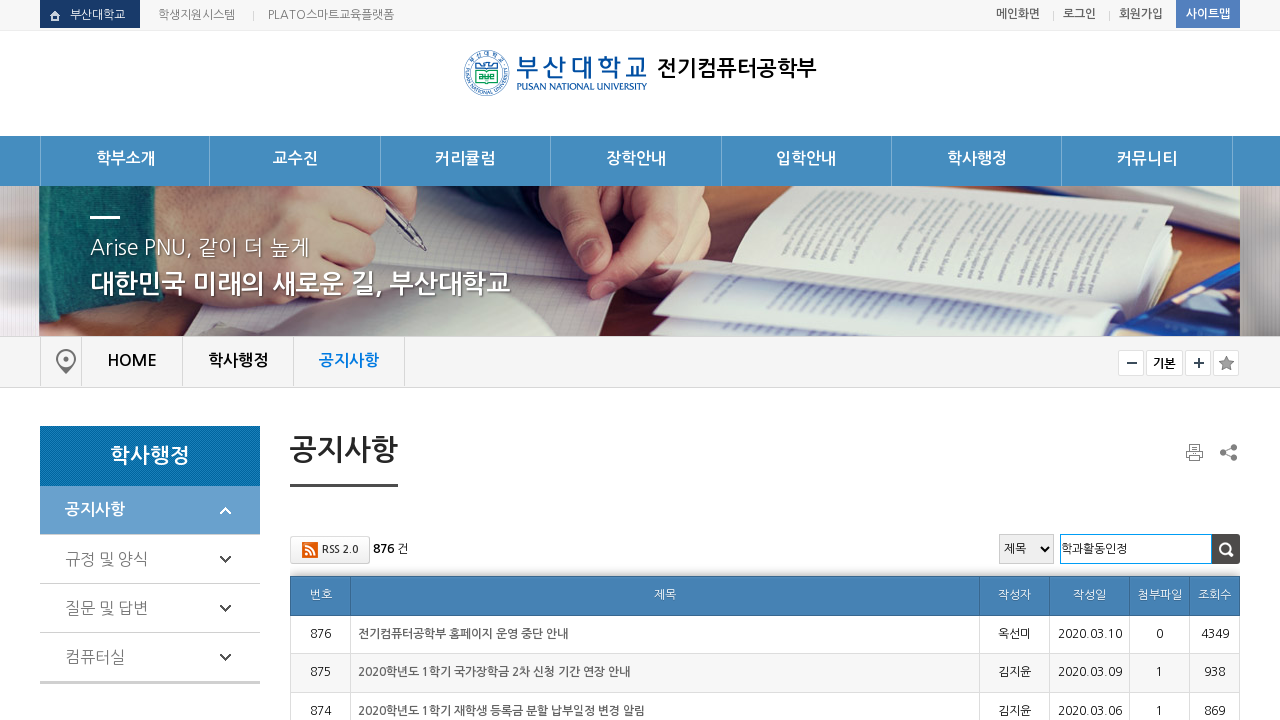

Clicked search submit button at (1226, 549) on xpath=//*[@id="menu40583_obj255"]/div[2]/form[1]/div/div[2]/fieldset/span/input
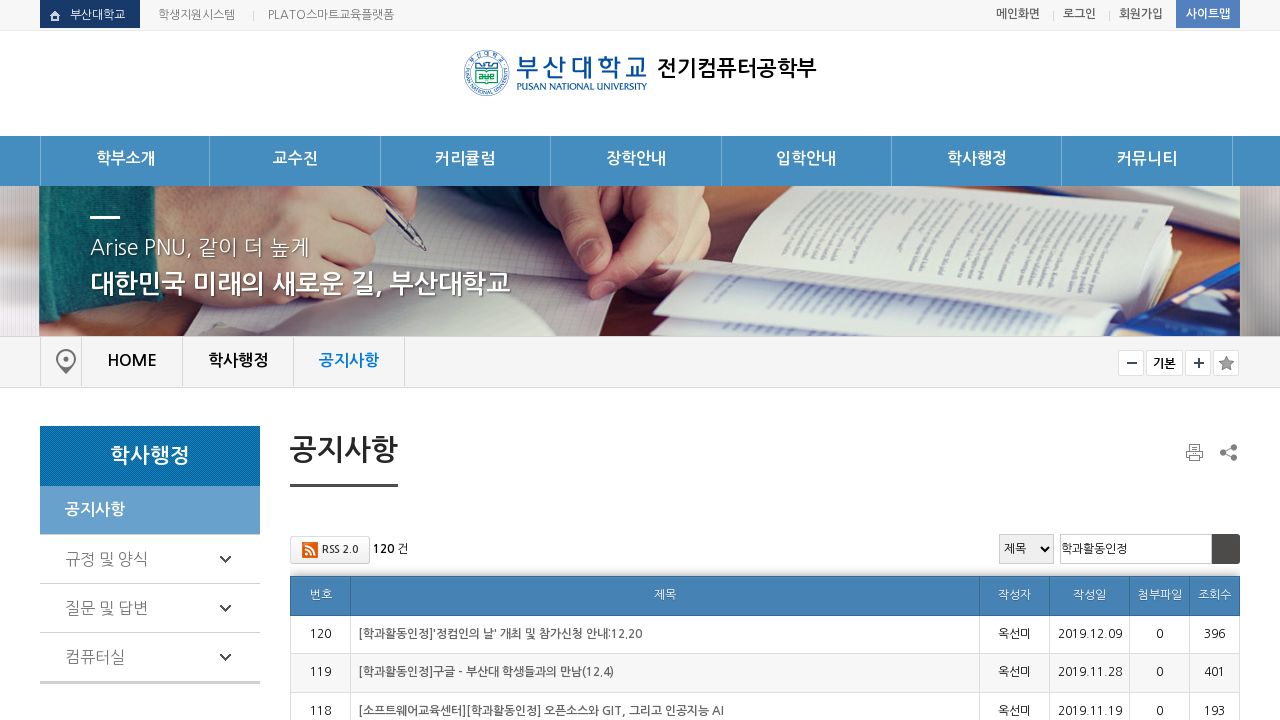

Search results table loaded successfully
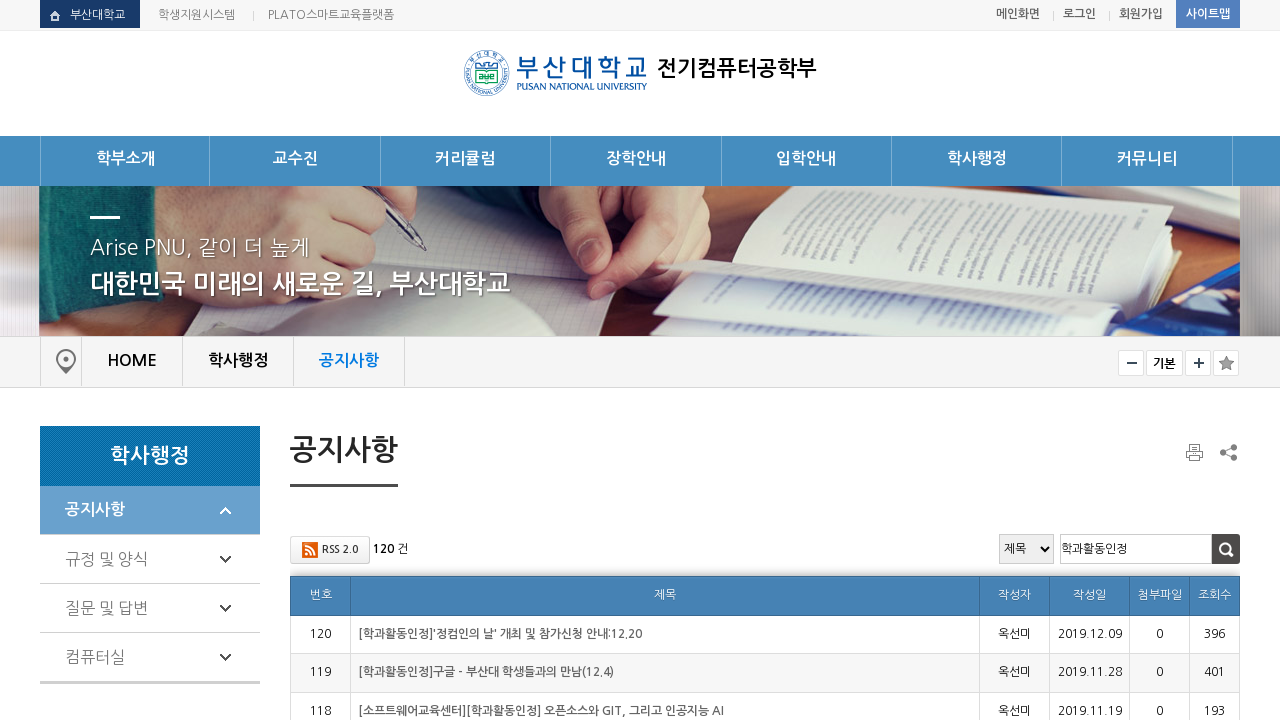

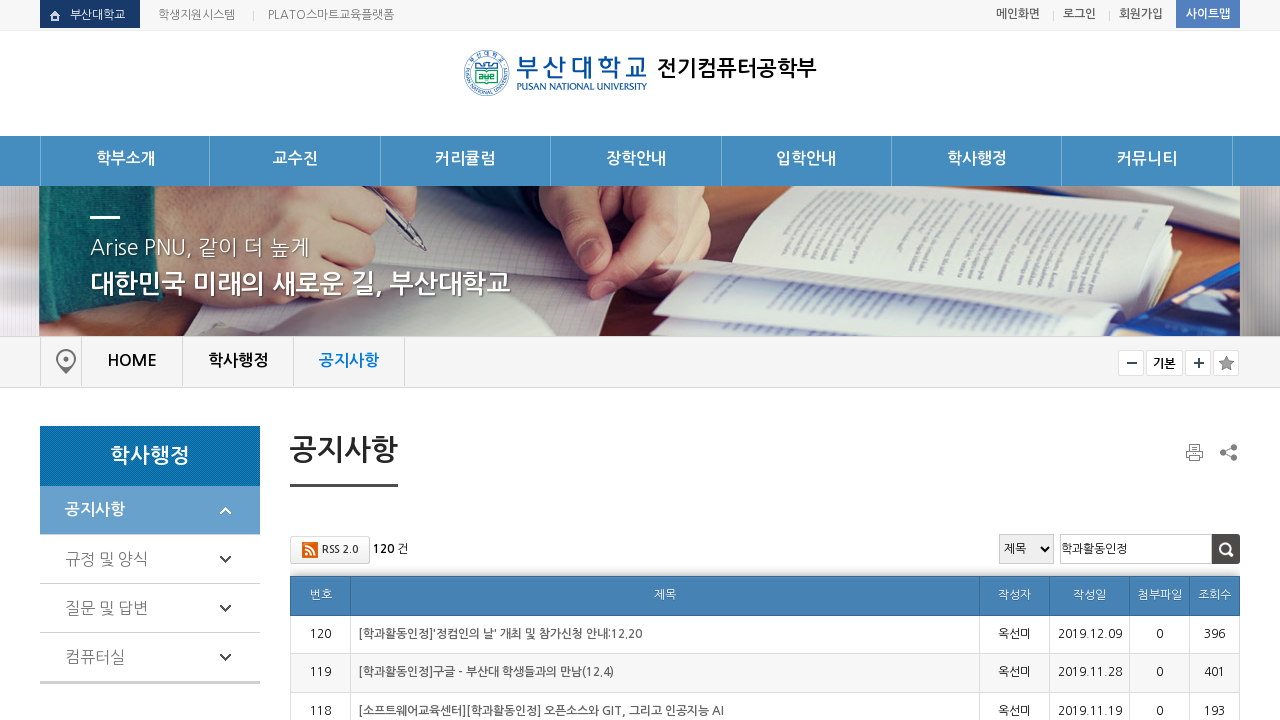